Tests JavaScript alert functionality by triggering an alert, verifying its text, and handling the alert dismissal

Starting URL: https://the-internet.herokuapp.com/javascript_alerts

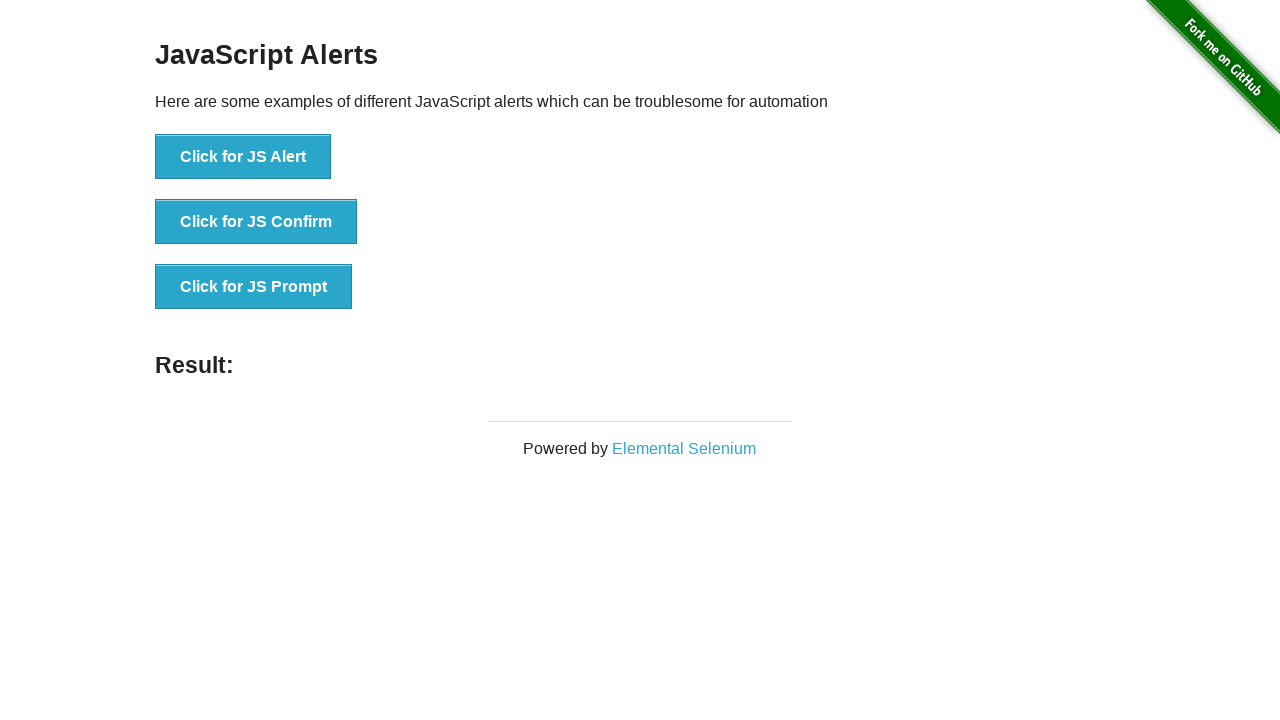

Clicked button to trigger JavaScript alert at (243, 157) on li:nth-of-type(1) > button
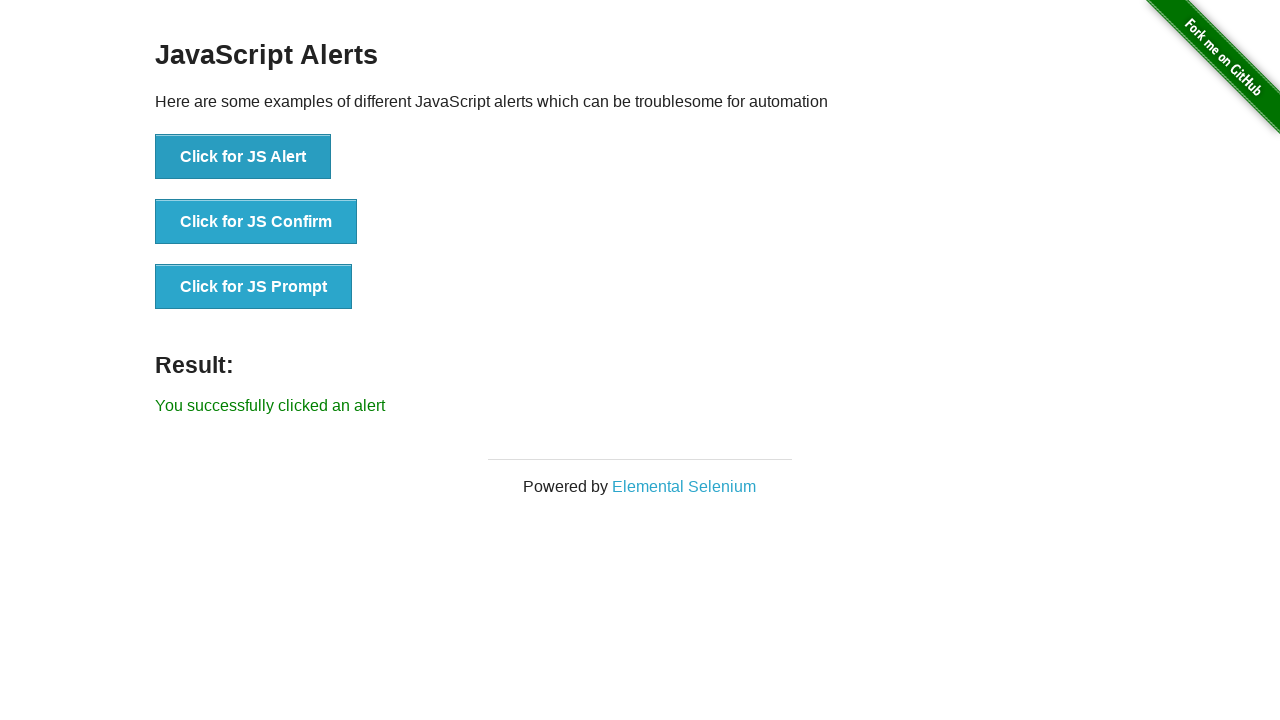

Set up handler to accept alert dialog
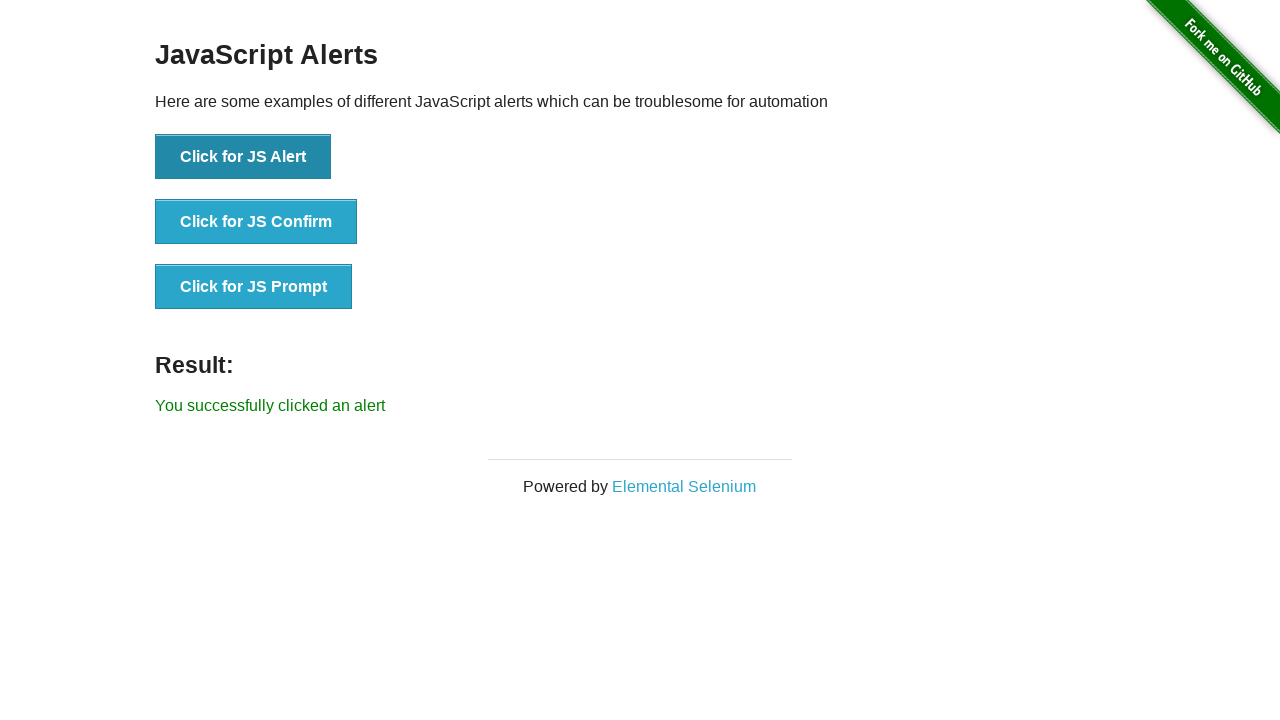

Clicked button again to trigger alert for dismiss test at (243, 157) on li:nth-of-type(1) > button
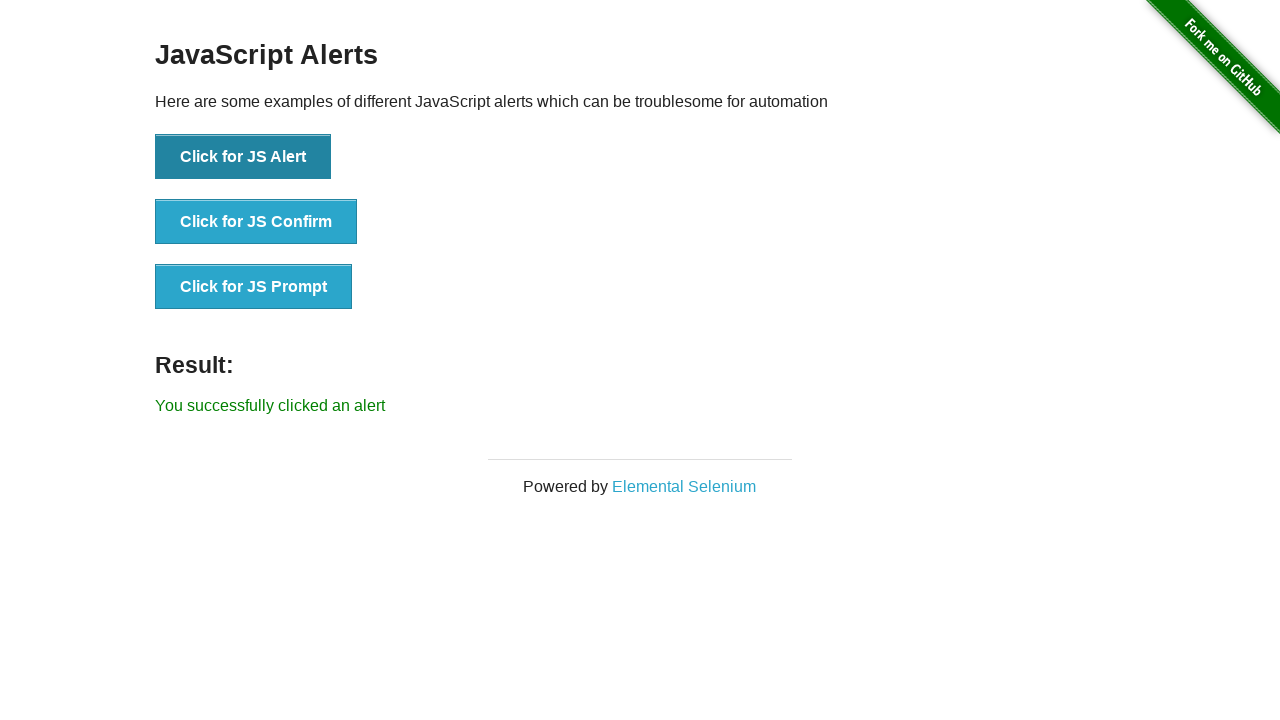

Set up handler to dismiss alert dialog
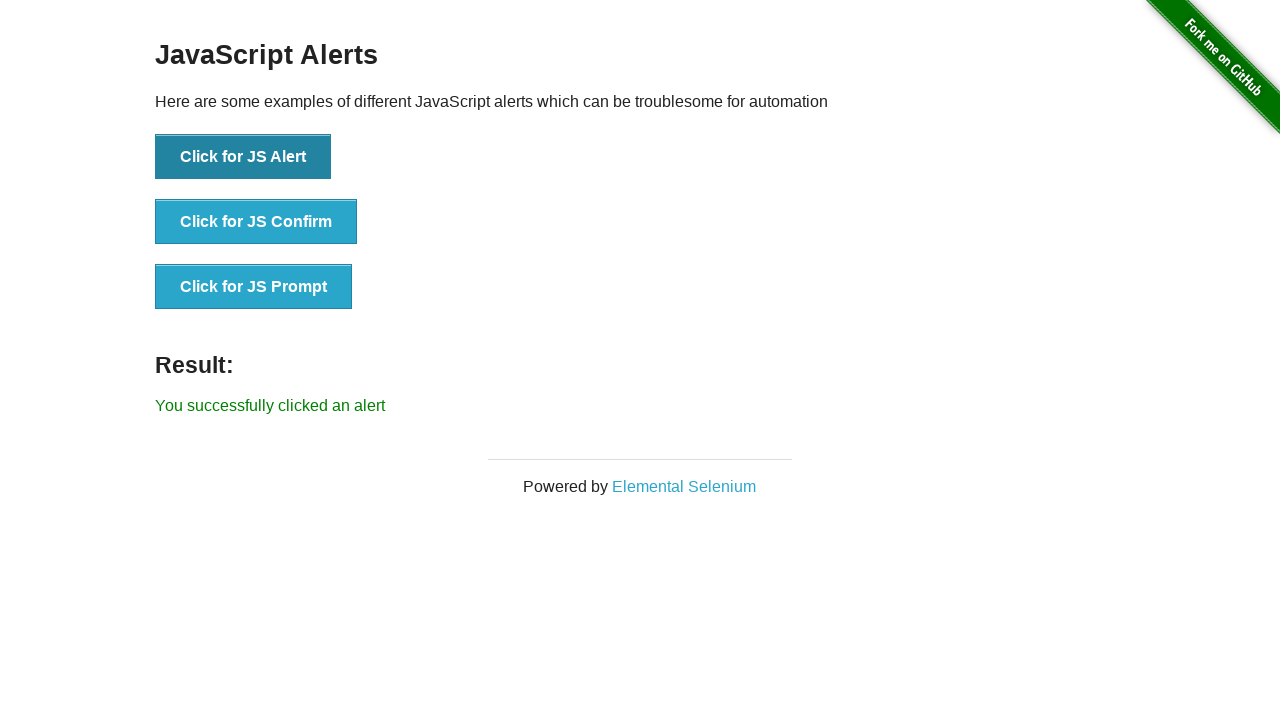

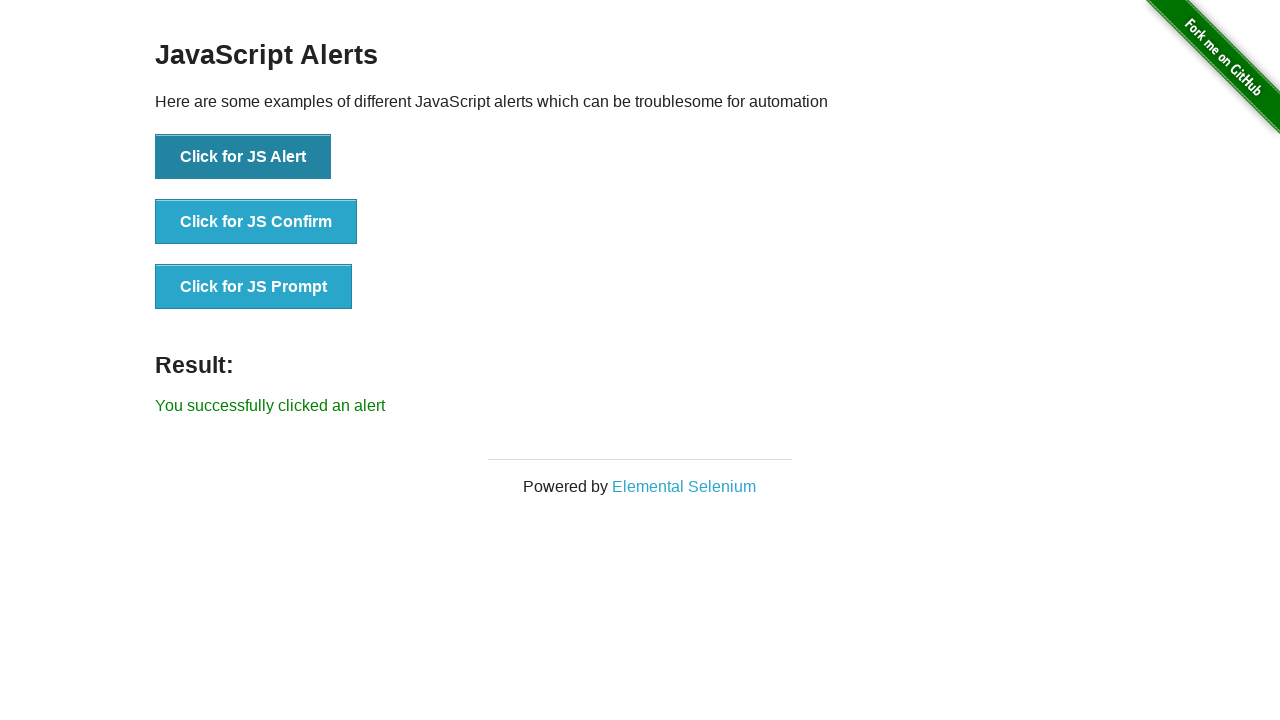